Tests a comprehensive form filling scenario including text inputs, radio buttons, dropdowns, checkboxes, color picker, date input, slider, number input, and textarea, then submits the form.

Starting URL: https://trytestingthis.netlify.app/index.html

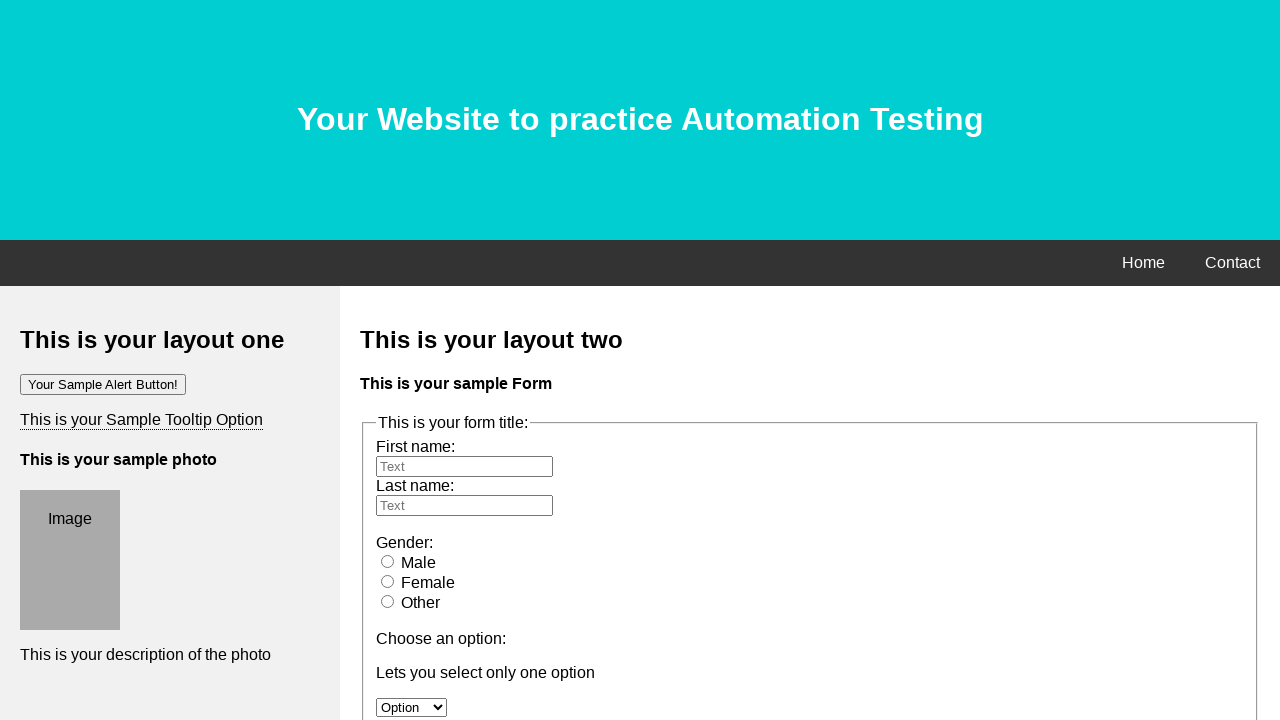

Filled first name field with 'Marcus' on #fname
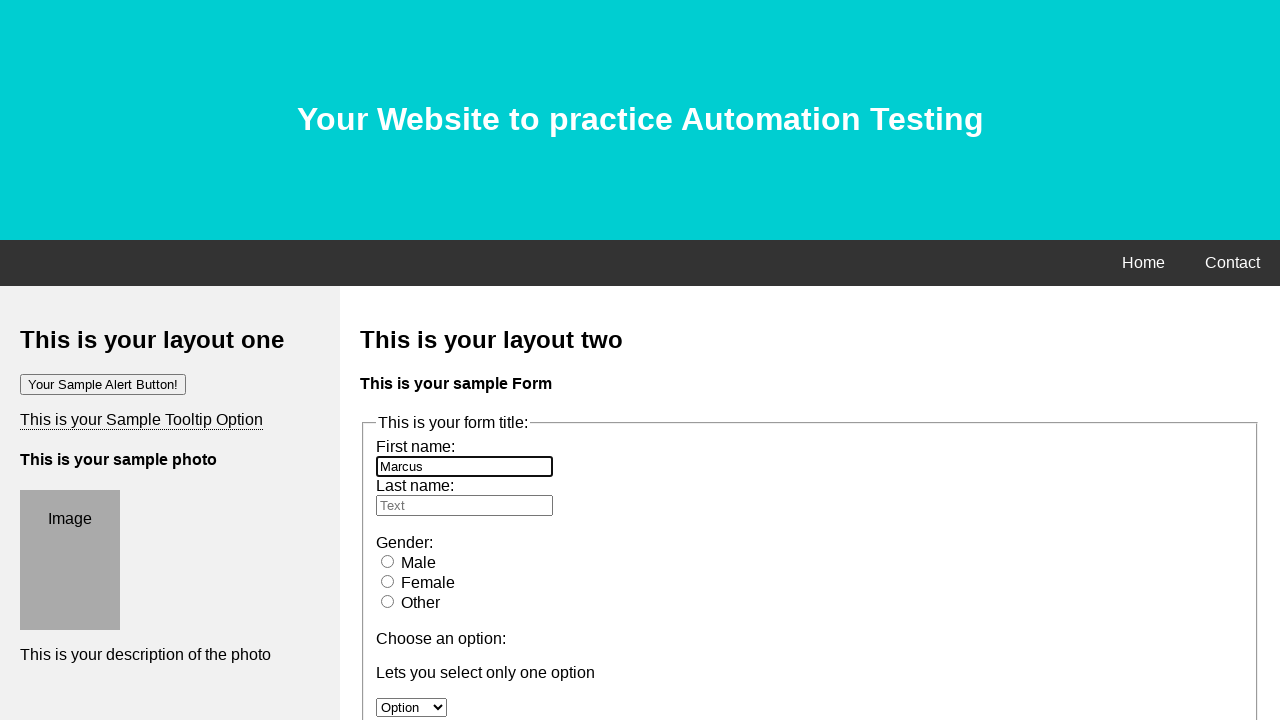

Filled last name field with 'Thompson' on #lname
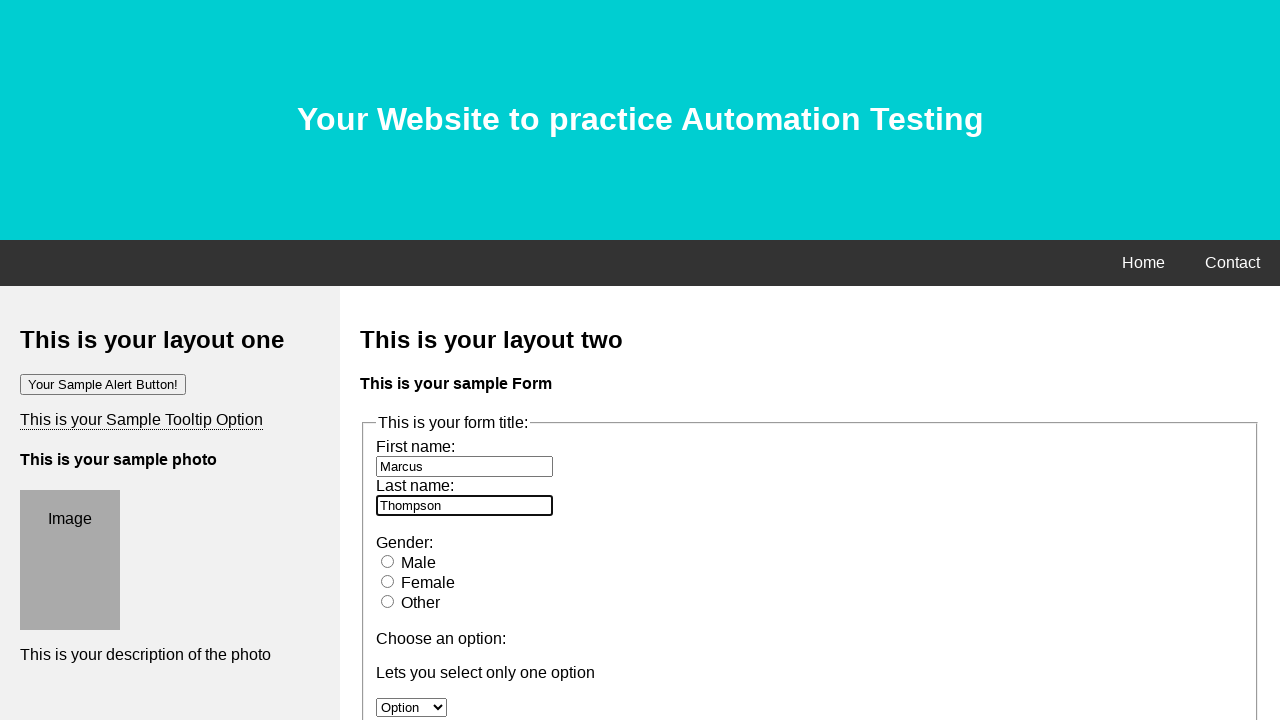

Selected male radio button at (388, 561) on #male
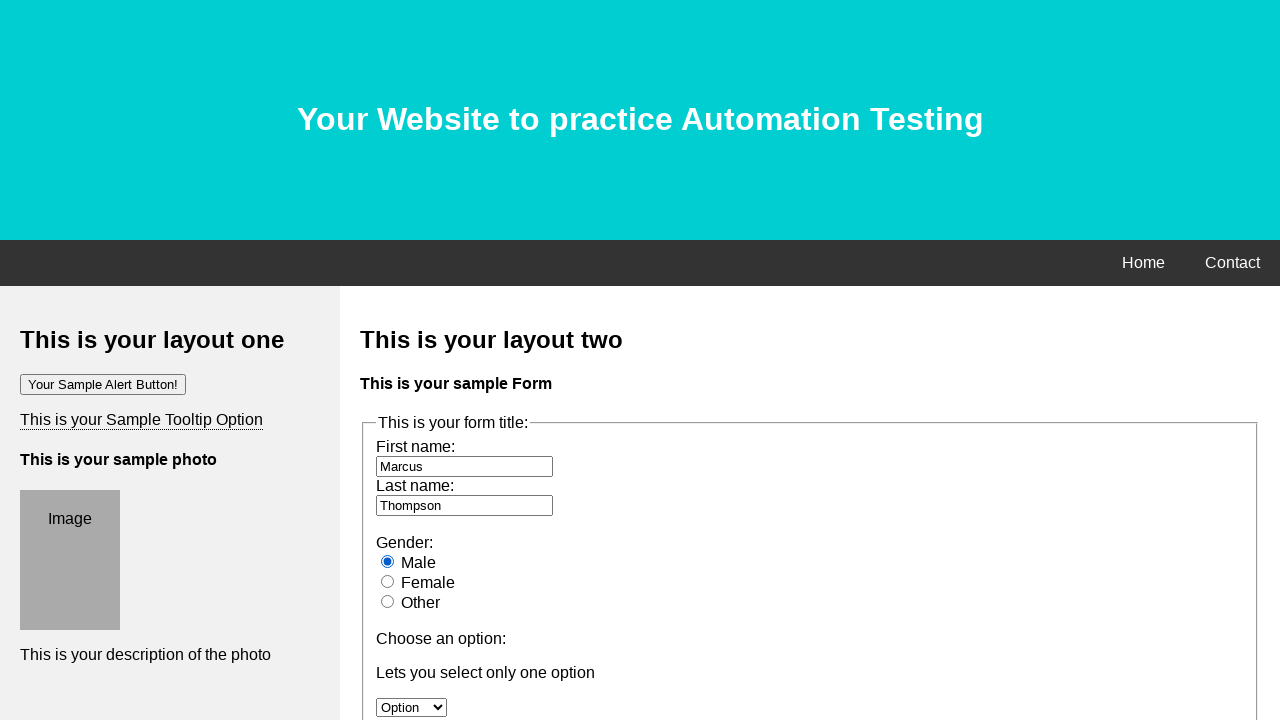

Selected 'Option 1' from dropdown on #option
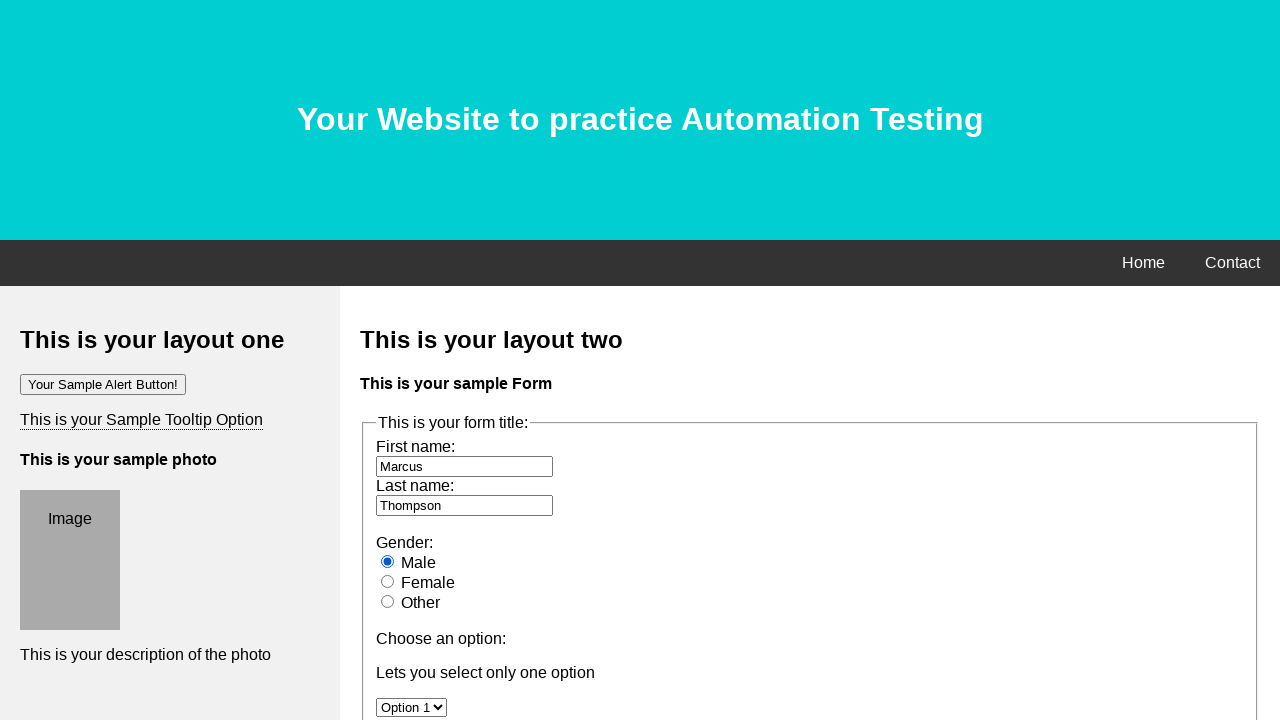

Checked checkbox option at (386, 360) on #moption
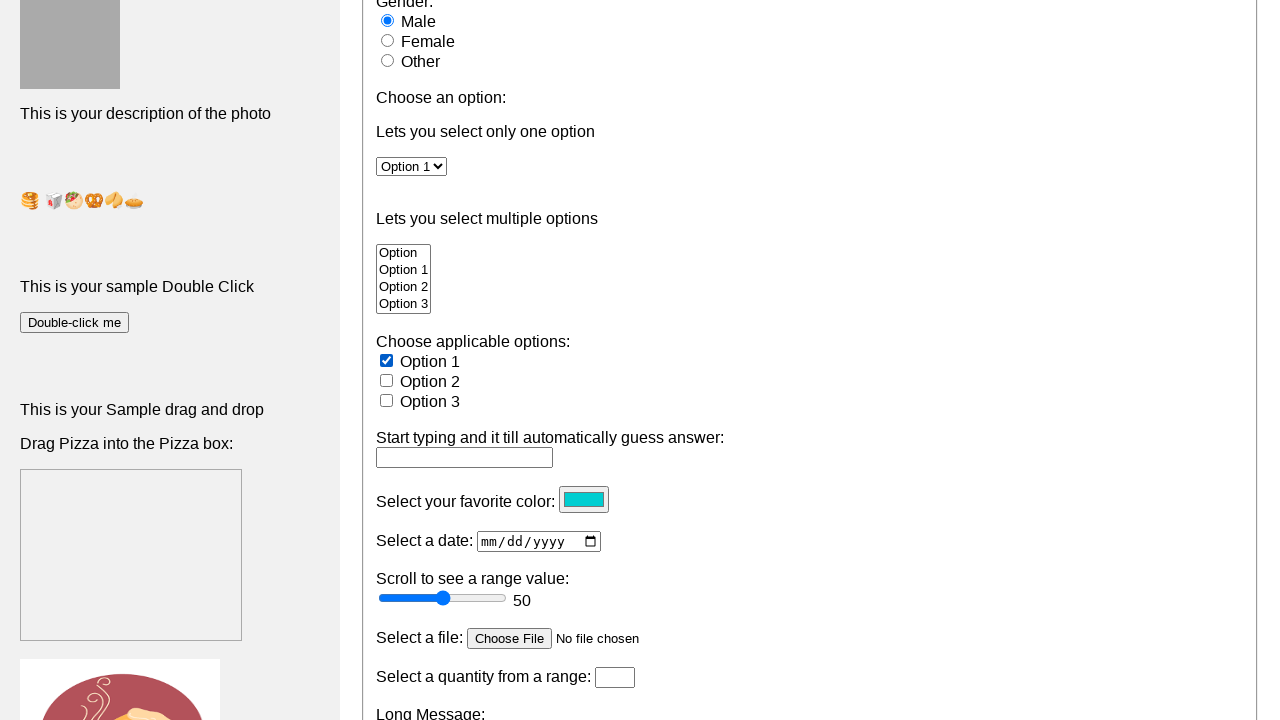

Filled flavor preference with 'Strawberry' on input[name='Options']
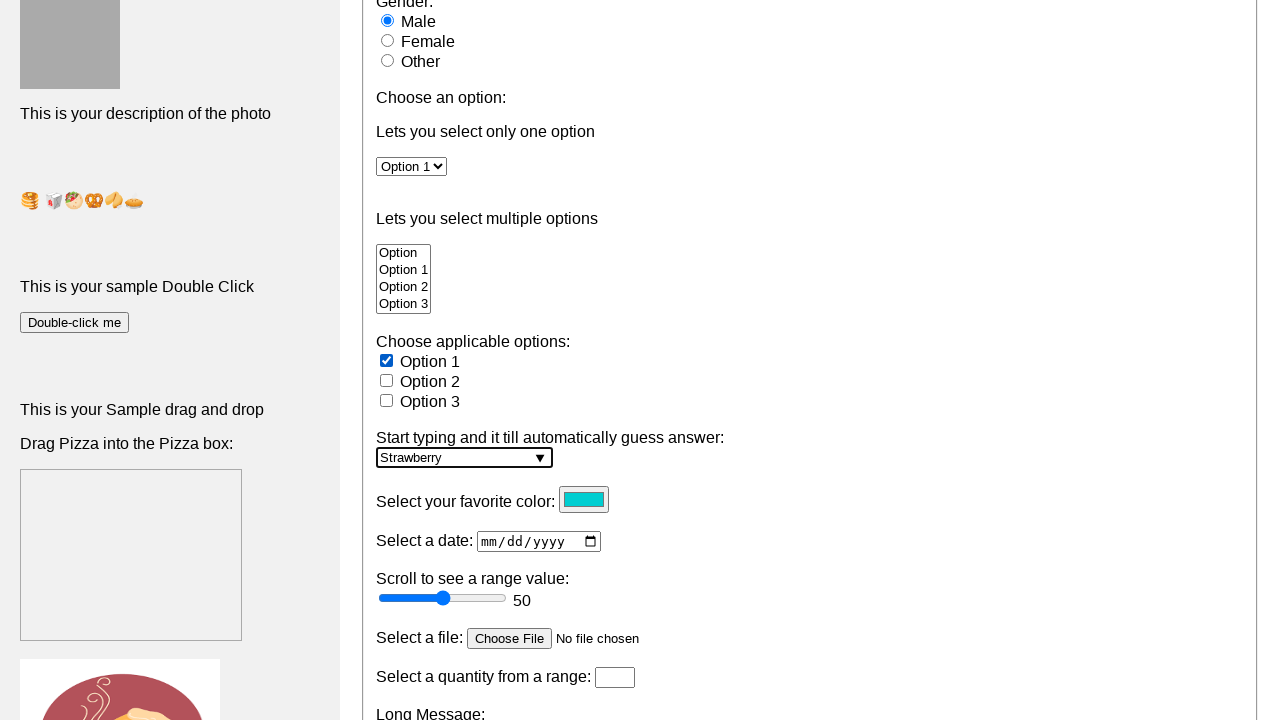

Set color picker to red (#FF0000)
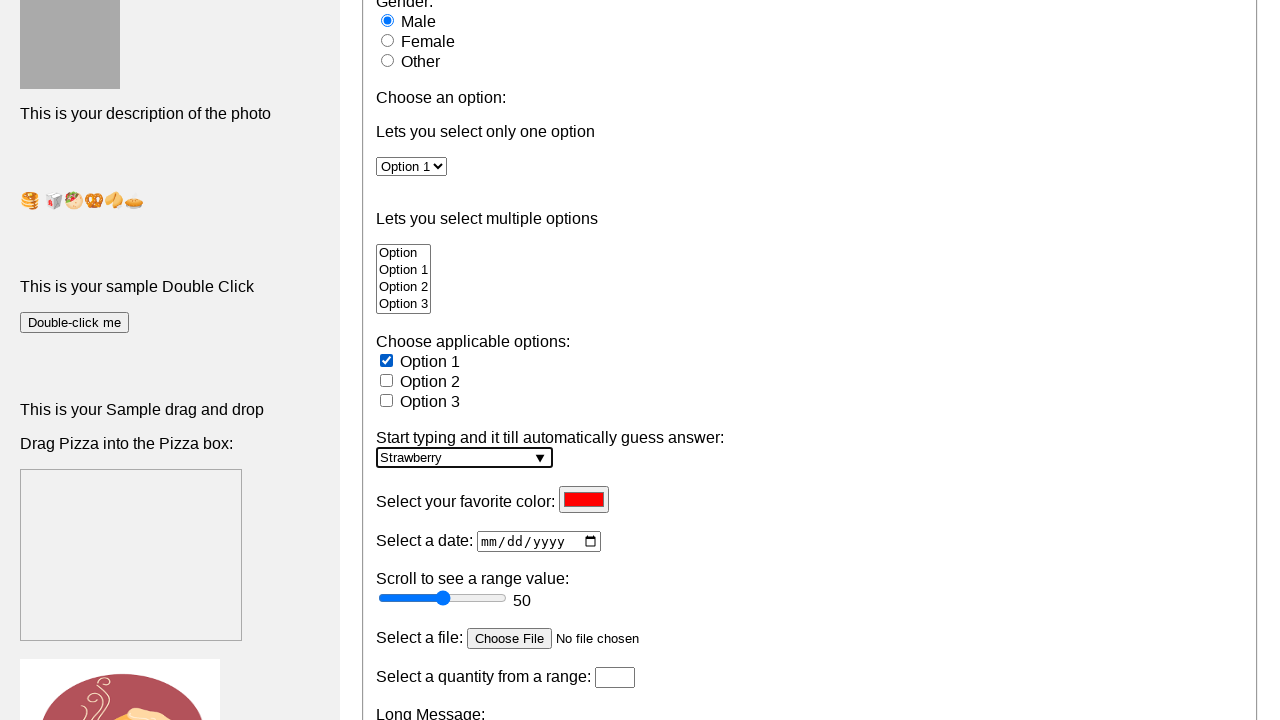

Filled date input with '2025-05-24' on #day
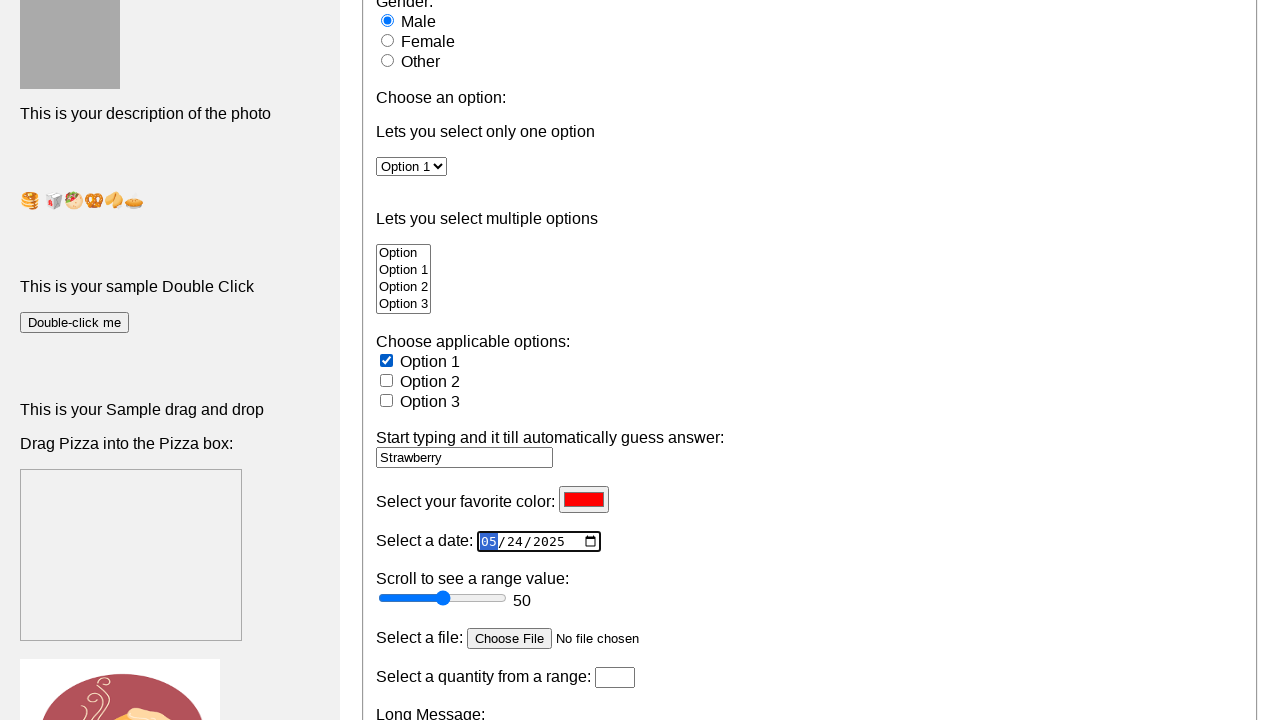

Set slider value to 66
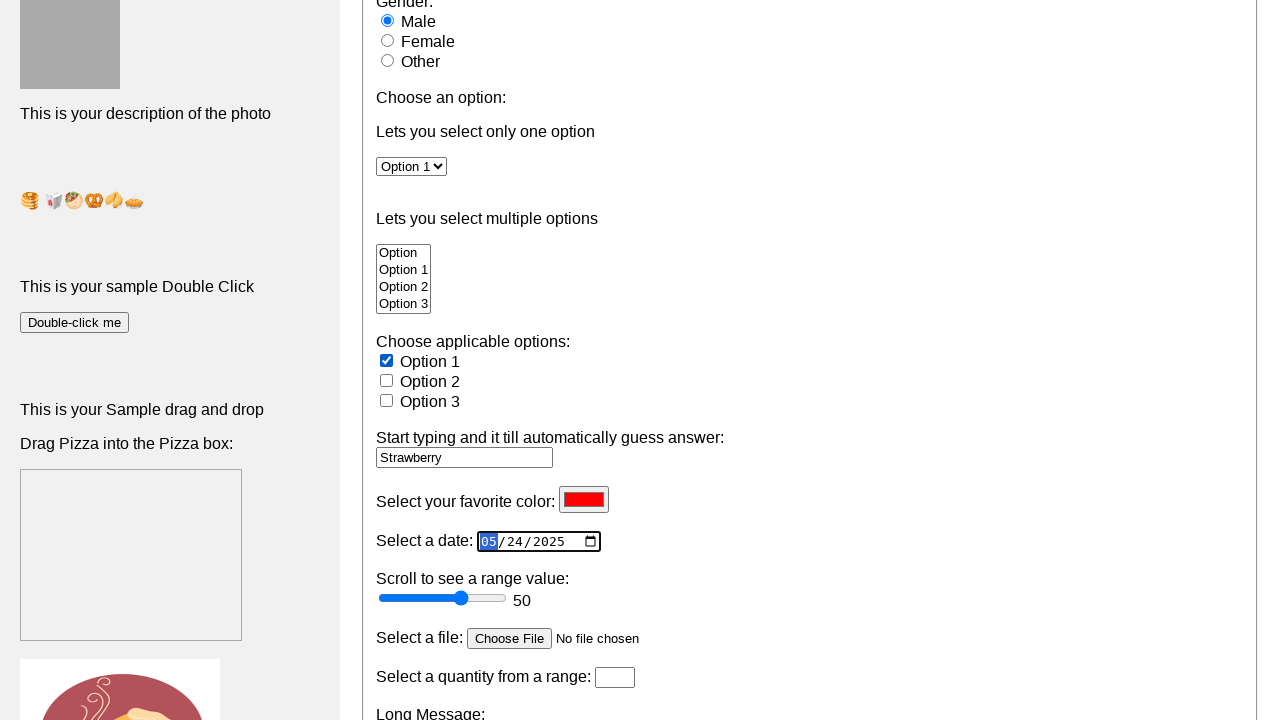

Filled quantity field with '50' on #quantity
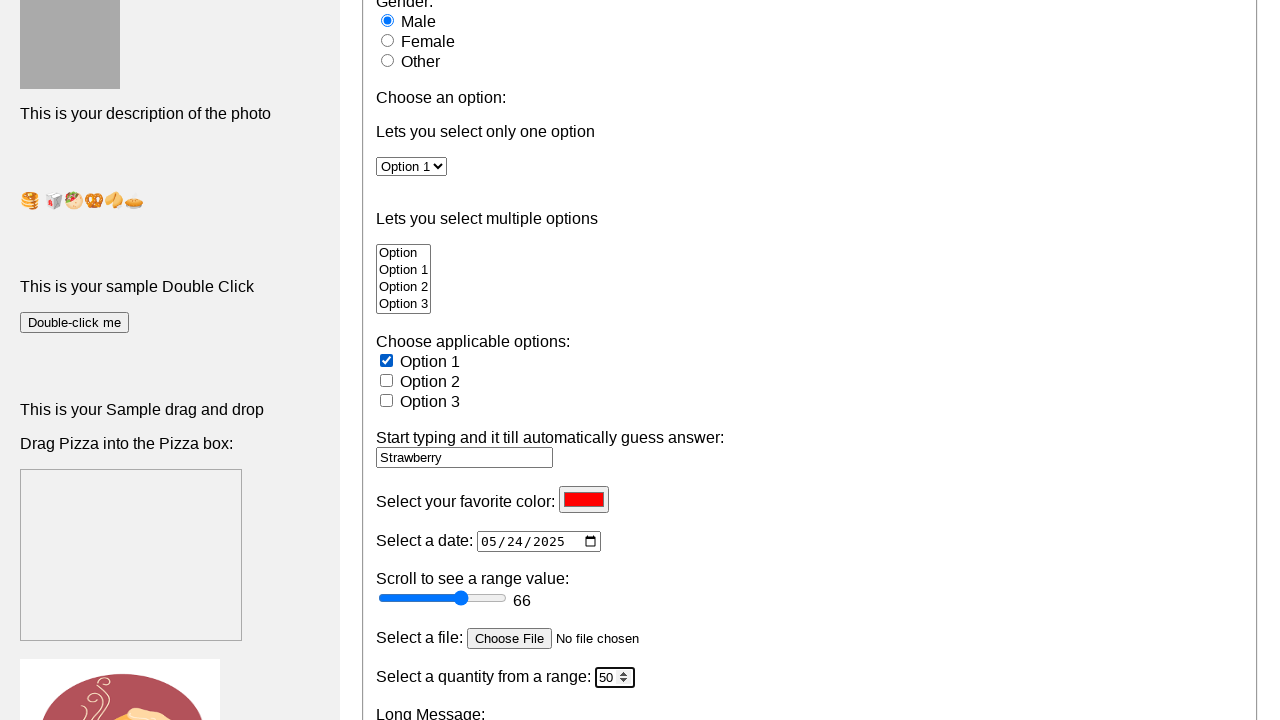

Filled textarea with test message on textarea
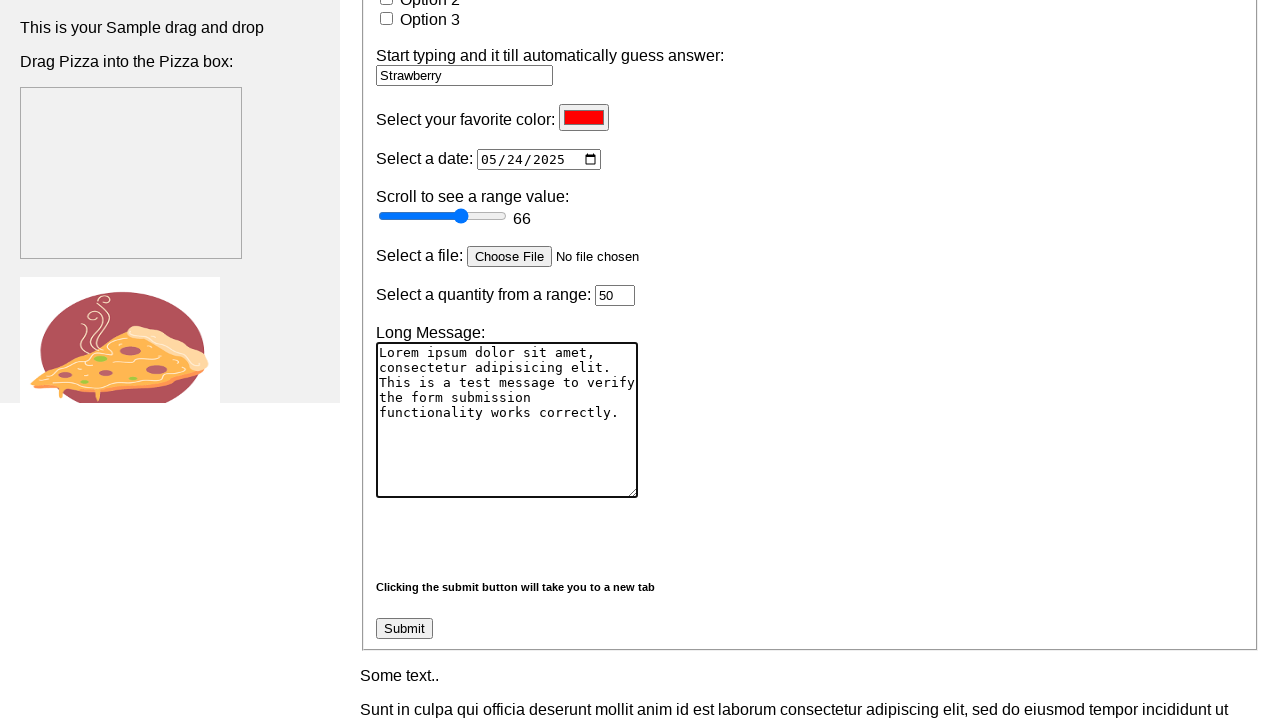

Clicked form submit button at (404, 629) on .btn.btn-success
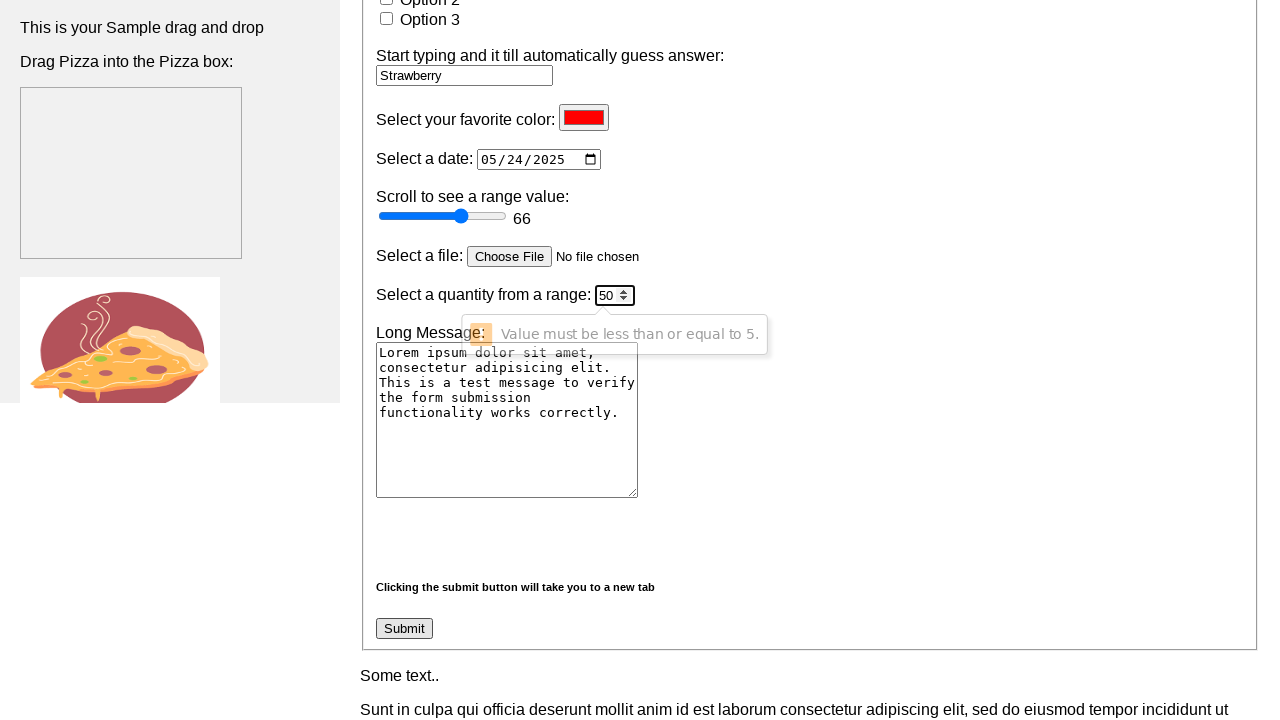

Waited for form submission to complete
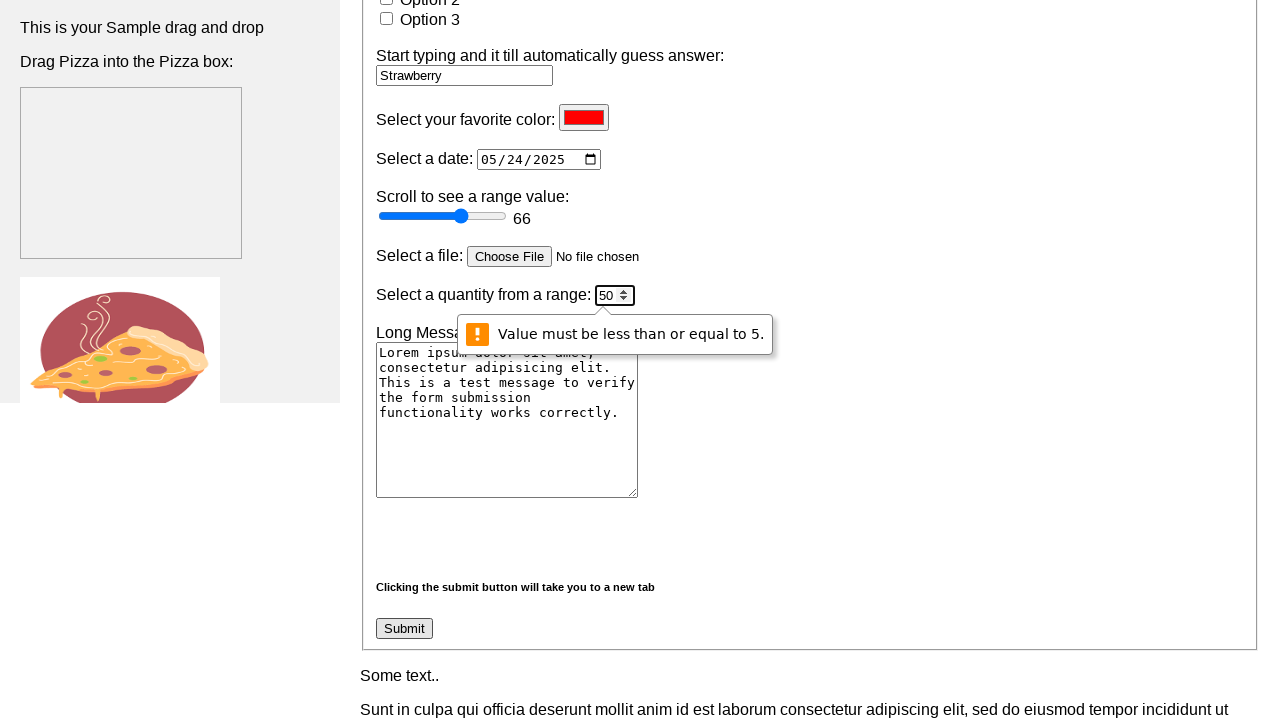

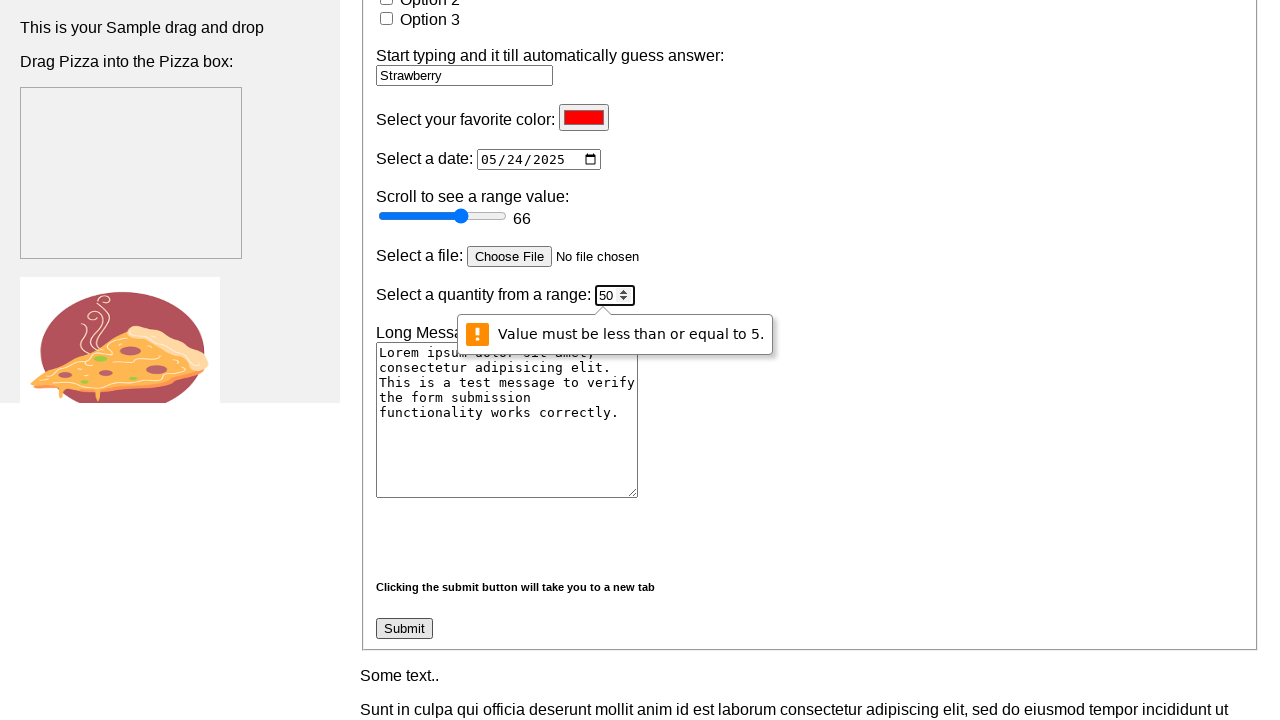